Tests handling an iframe by accessing it via frame name and filling a form field inside the iframe

Starting URL: https://www.w3schools.com/html/tryit.asp?filename=tryhtml5_input_form

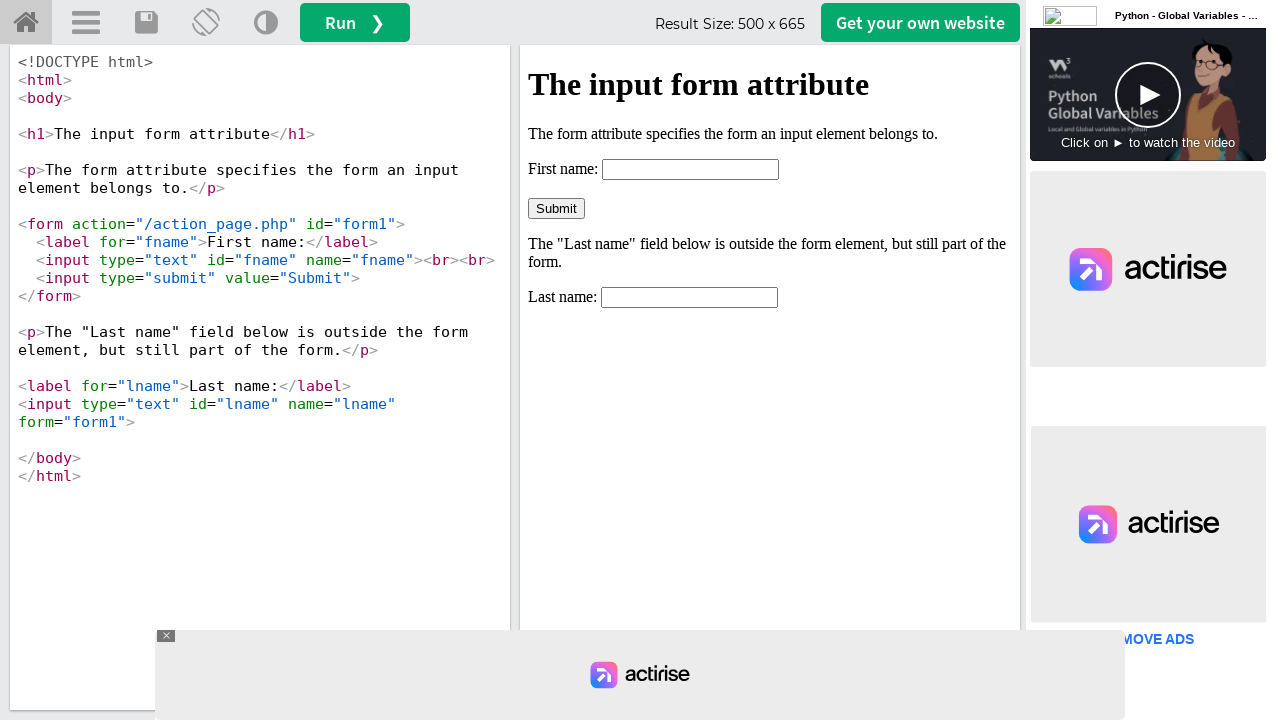

Accessed iframe with name 'iframeResult'
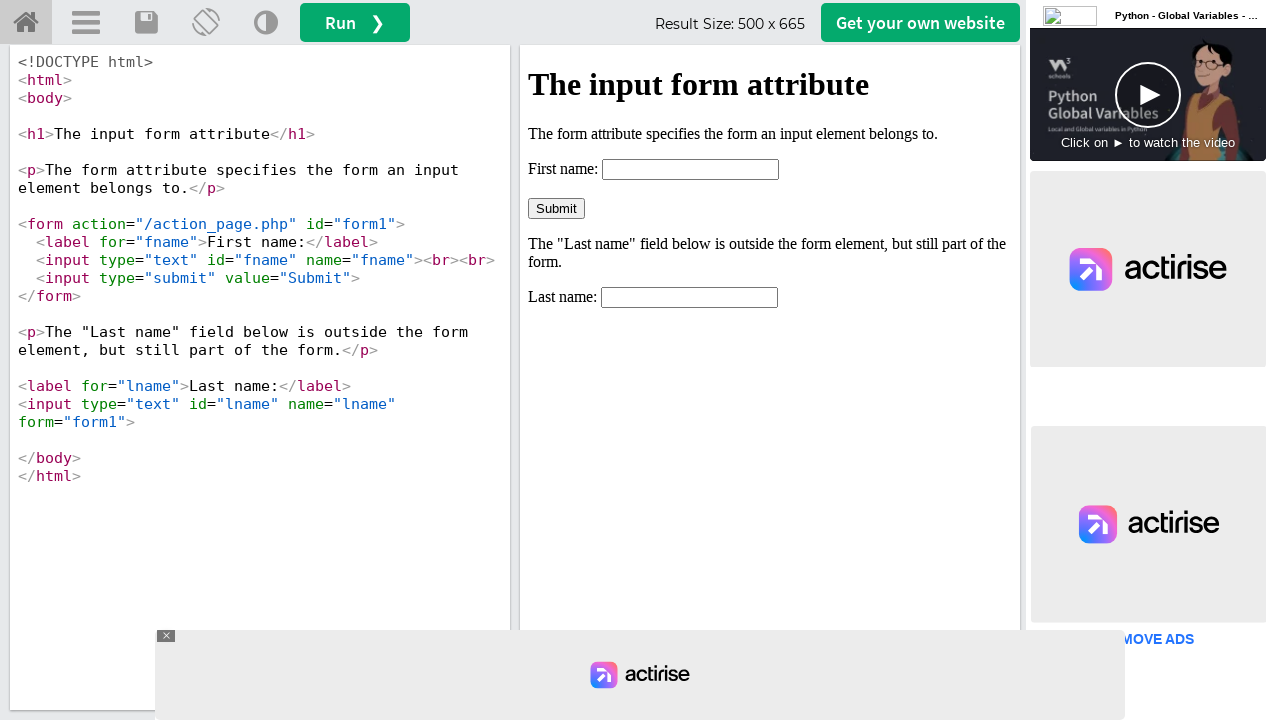

Filled first name field inside iframe with 'Test Code Automate' on #fname
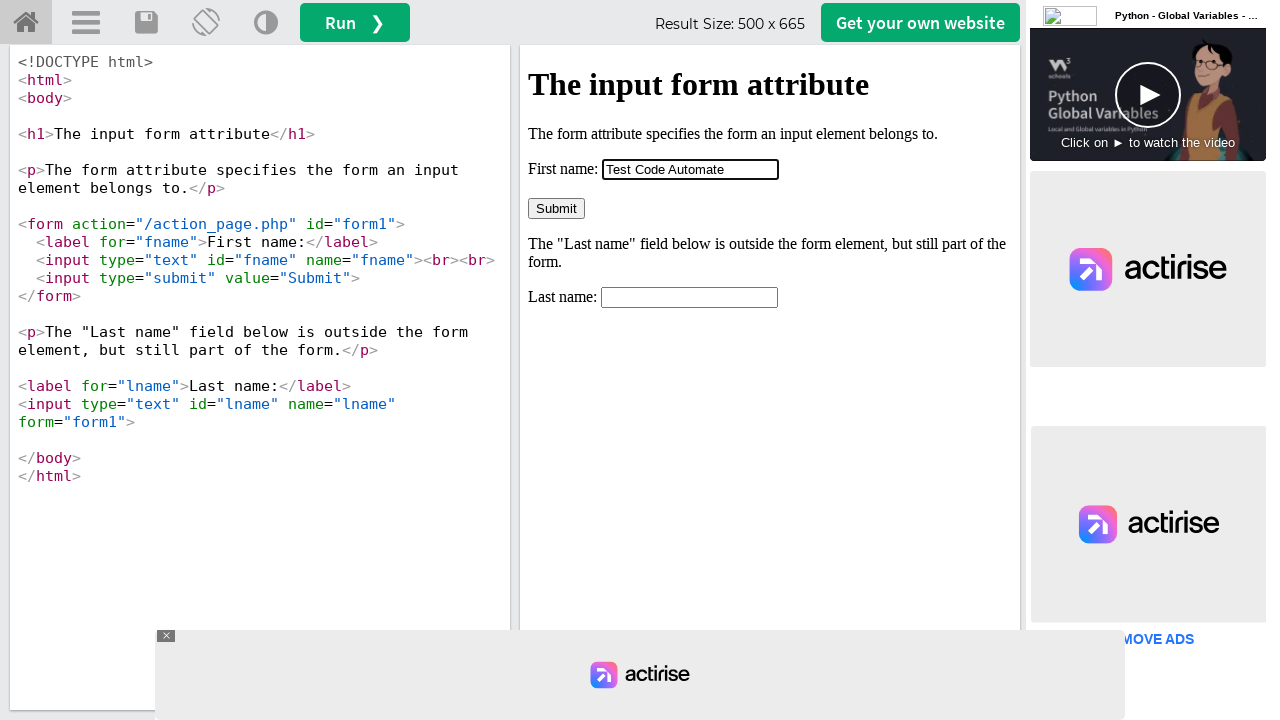

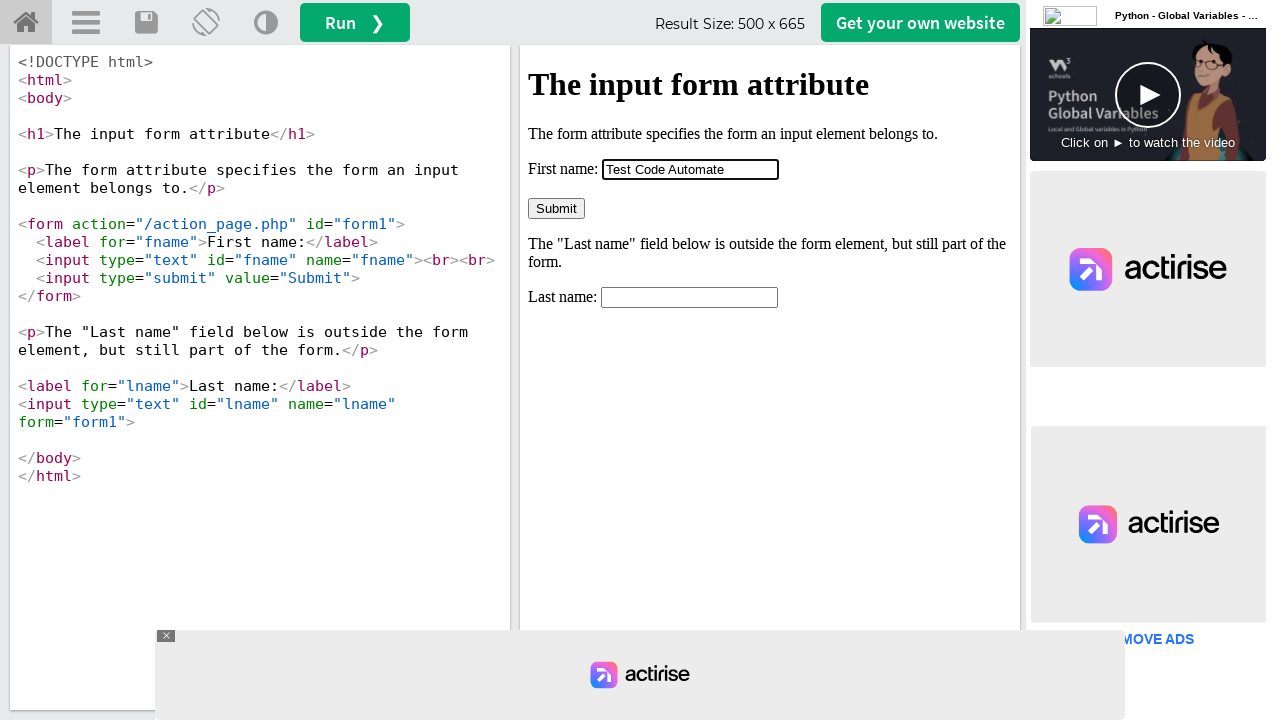